Tests JavaScript confirm dialog by triggering it via JavaScript evaluation, accepting it, and verifying the result text via JavaScript evaluation

Starting URL: https://the-internet.herokuapp.com/javascript_alerts

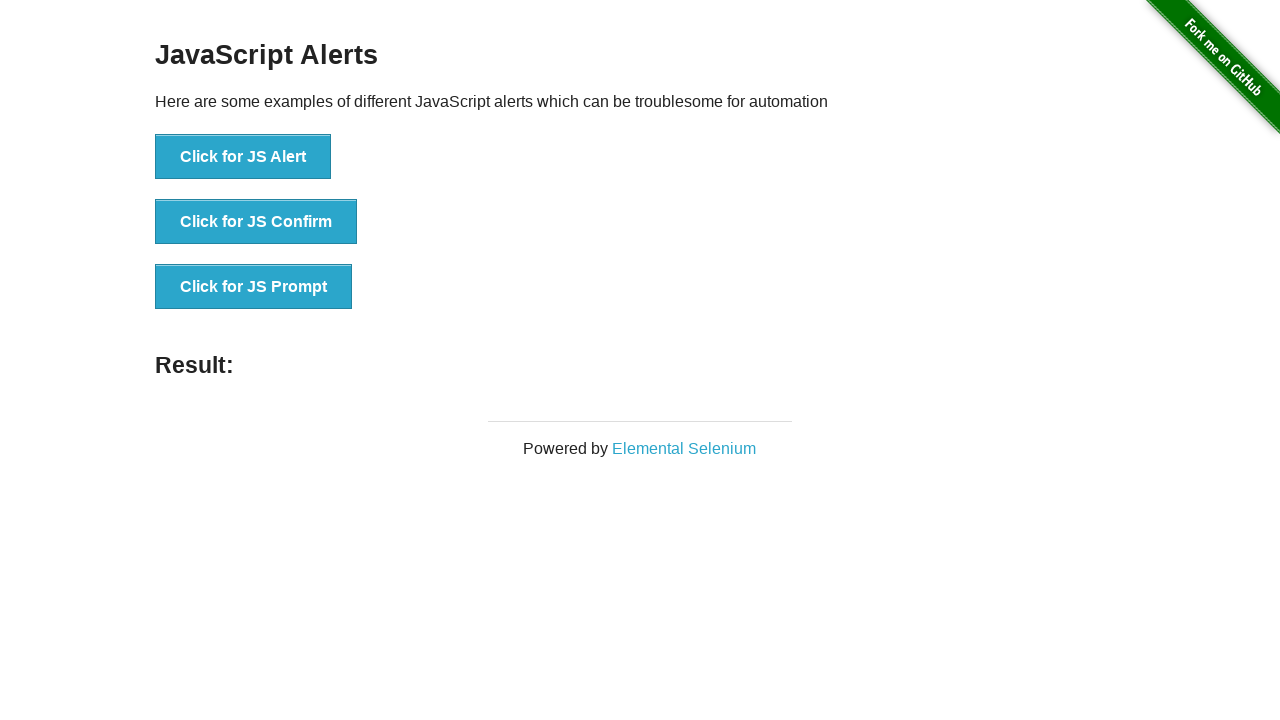

Set up dialog handler to accept the confirm dialog
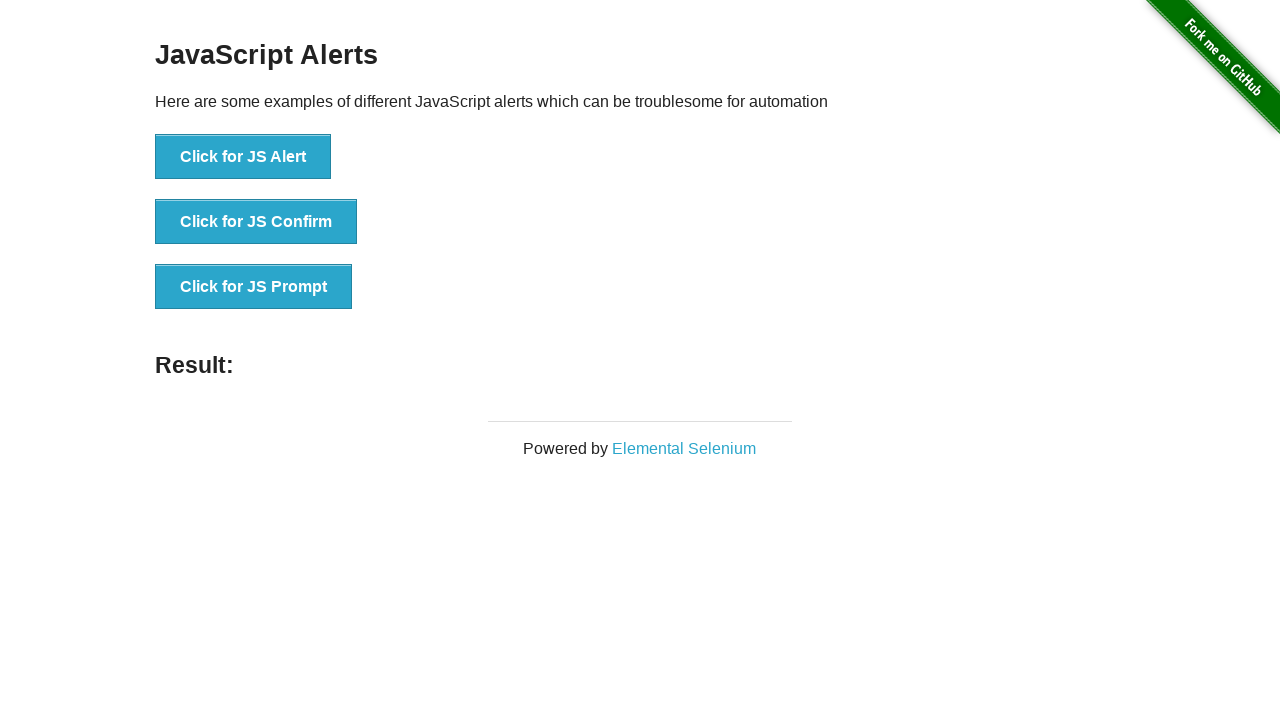

Triggered JavaScript confirm dialog via button click
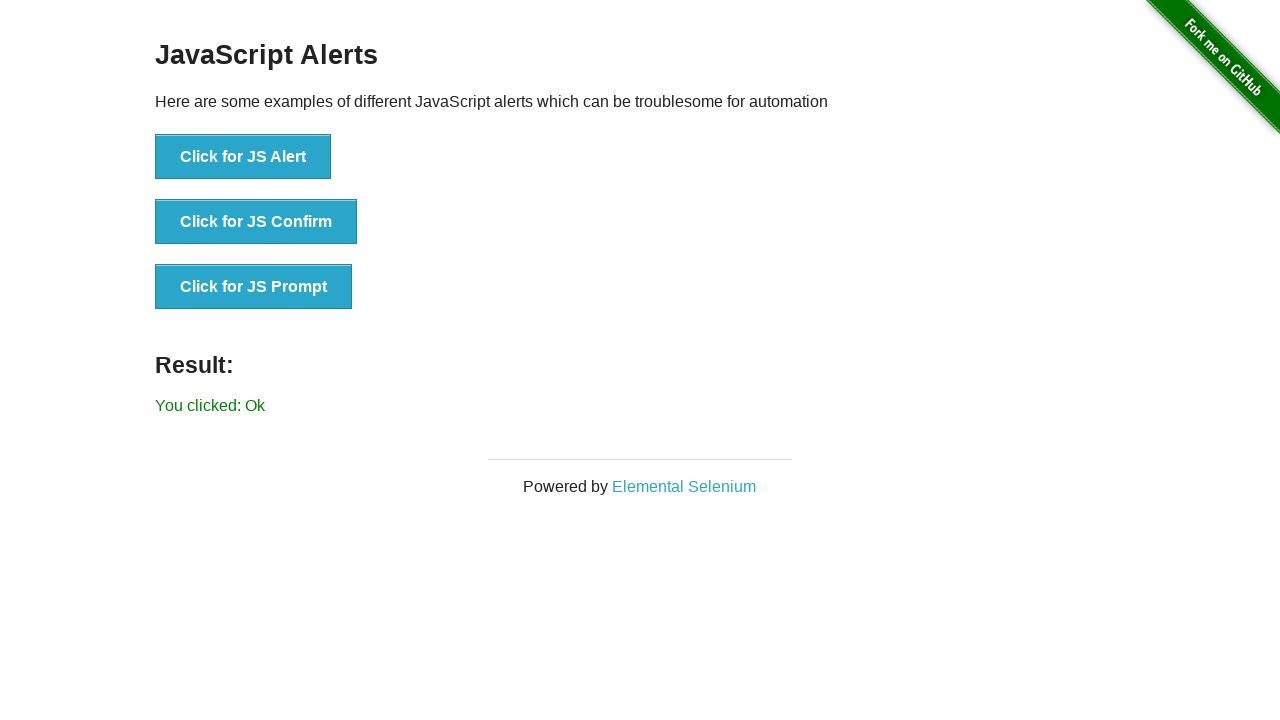

Waited for result element to appear
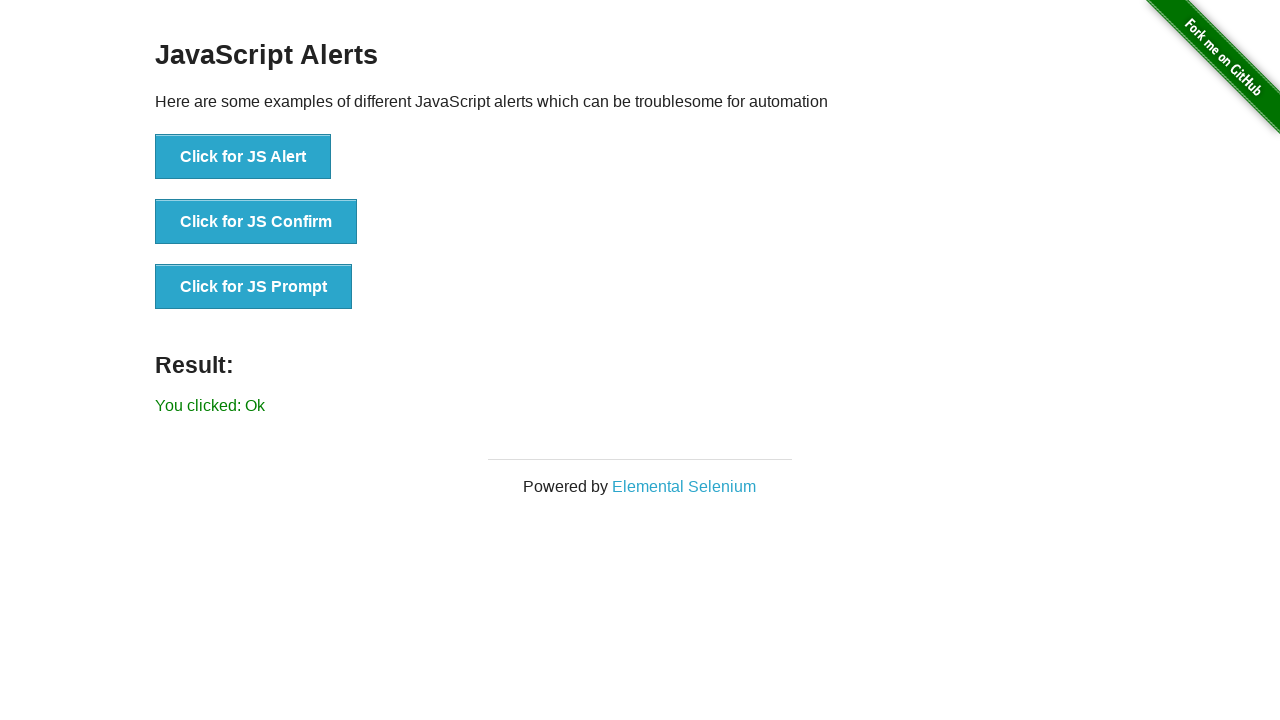

Retrieved result text: You clicked: Ok
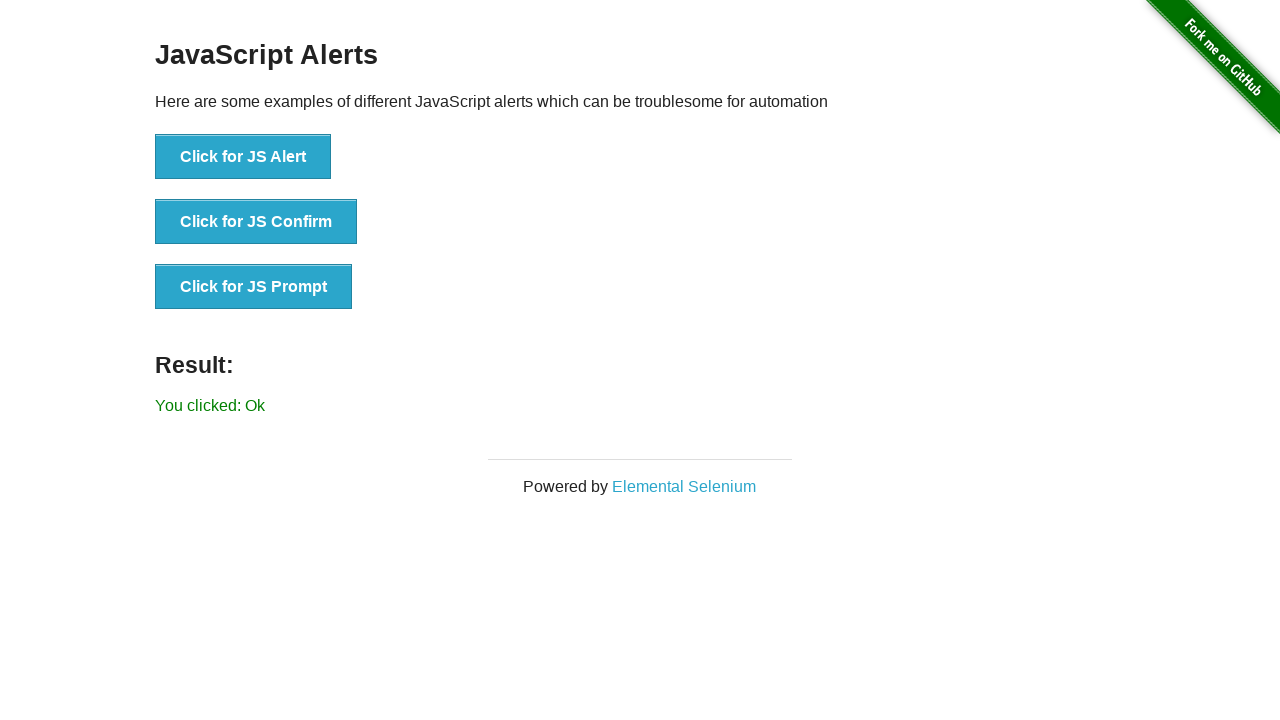

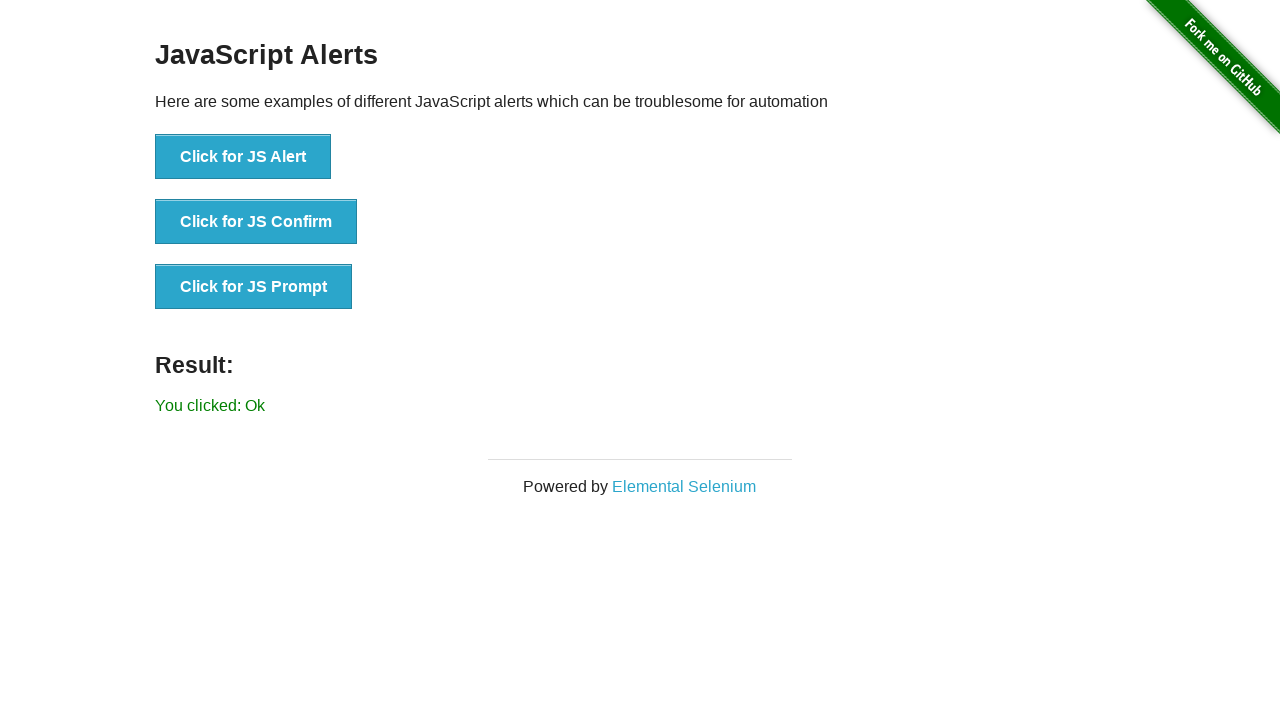